Fills out a text form with user information including name, email, and addresses, then submits the form

Starting URL: http://85.192.34.140:8081/

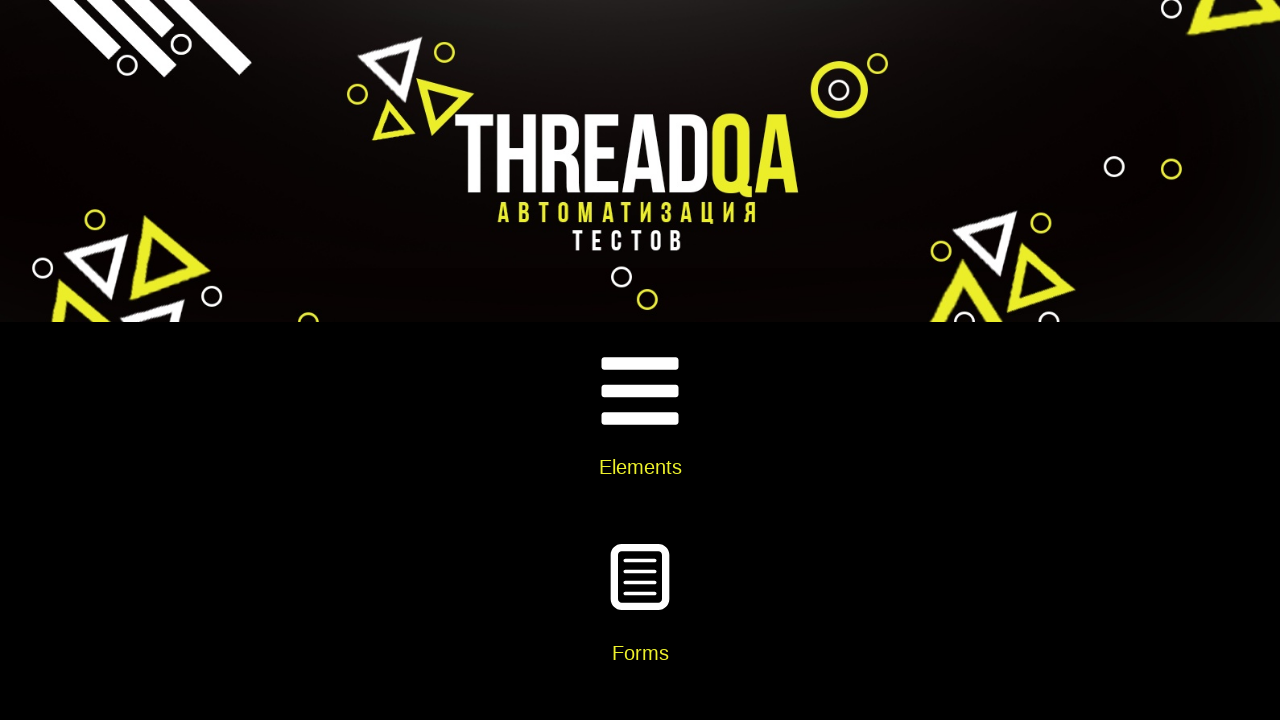

Clicked on Elements card at (640, 467) on xpath=//div[@class='card-body']//h5[text()='Elements']
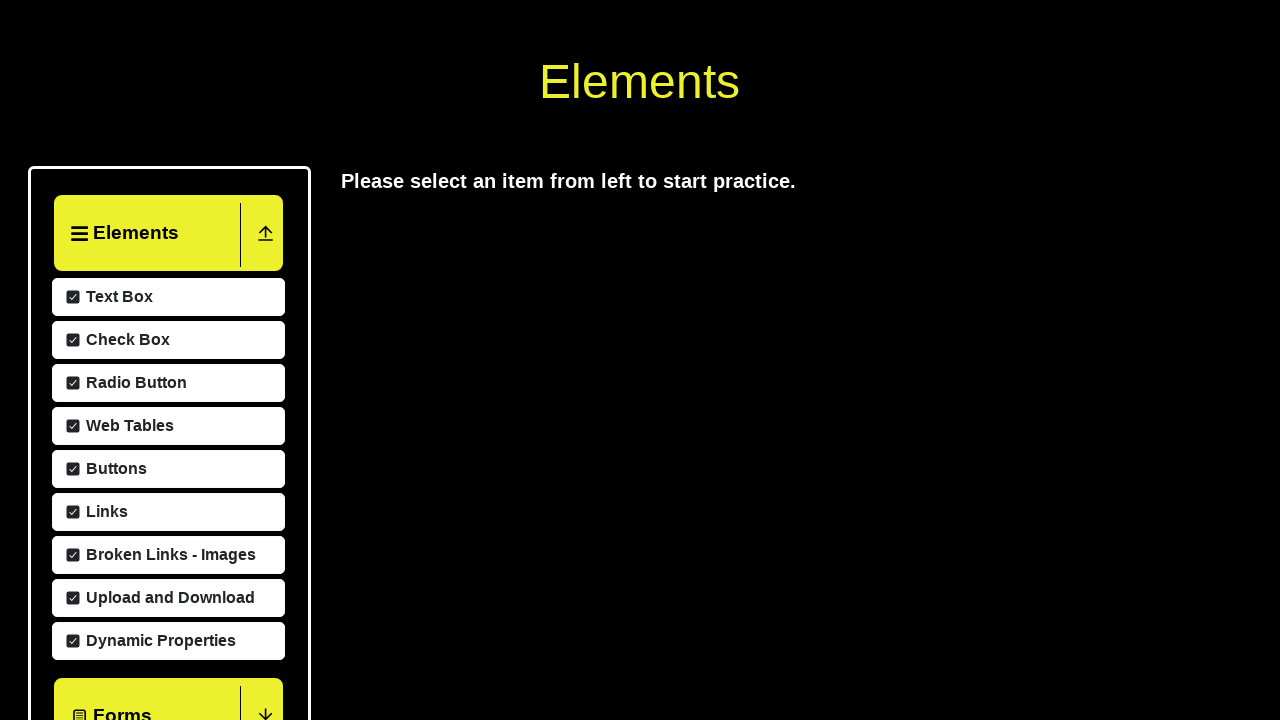

Clicked on Text Box menu item at (117, 589) on xpath=//span[text()='Text Box']
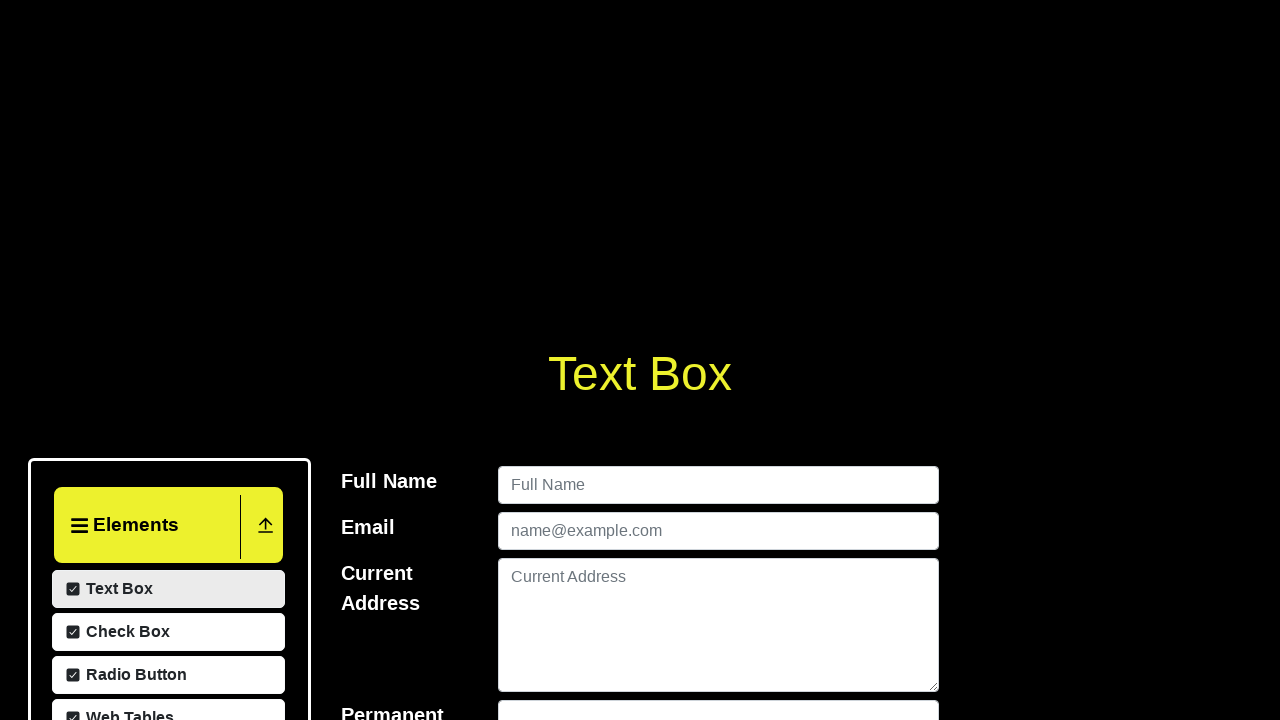

Filled in user name field with 'Tomas Anderson' on #userName
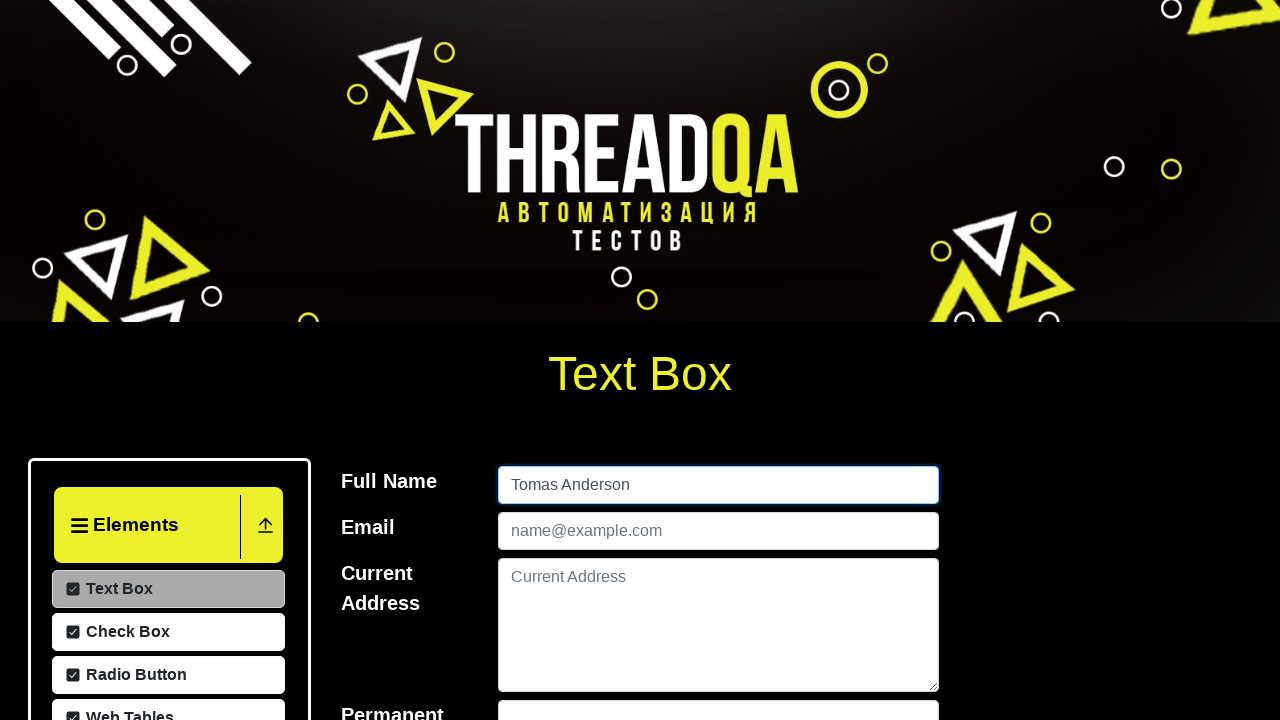

Filled in email field with 'Tomas@matrix.ru' on #userEmail
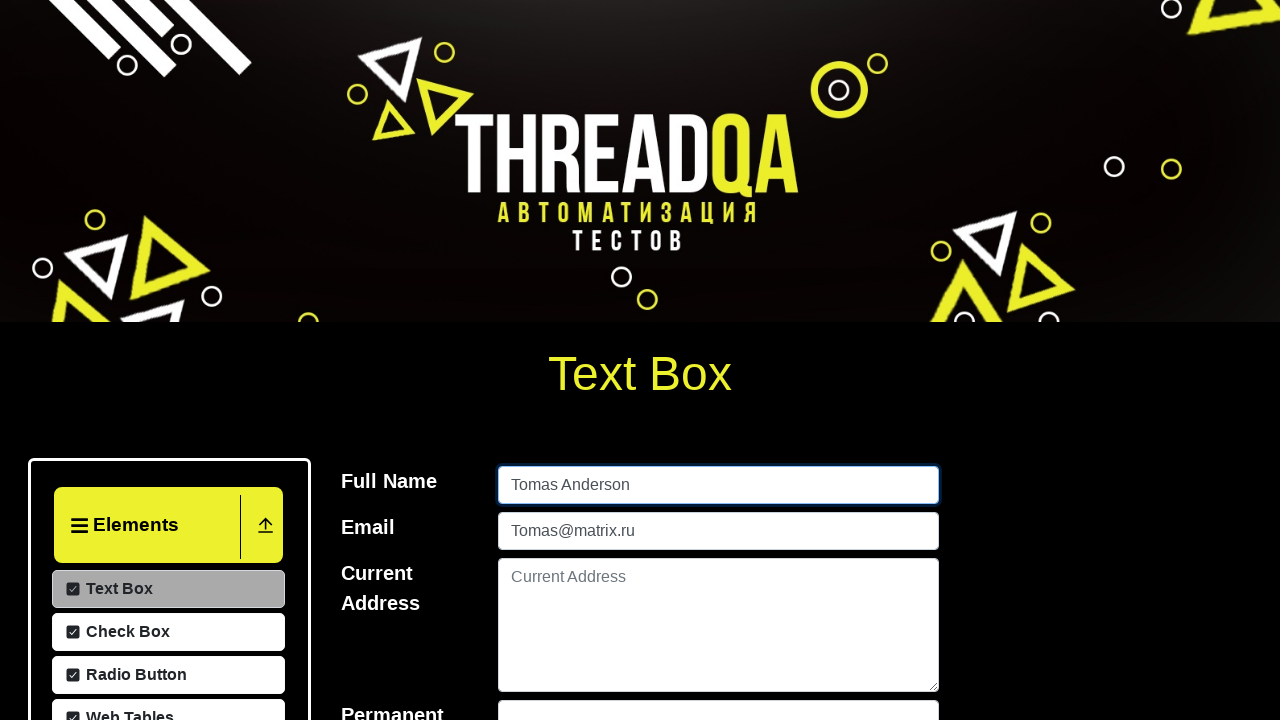

Filled in current address field with 'UA Los Angeles' on #currentAddress
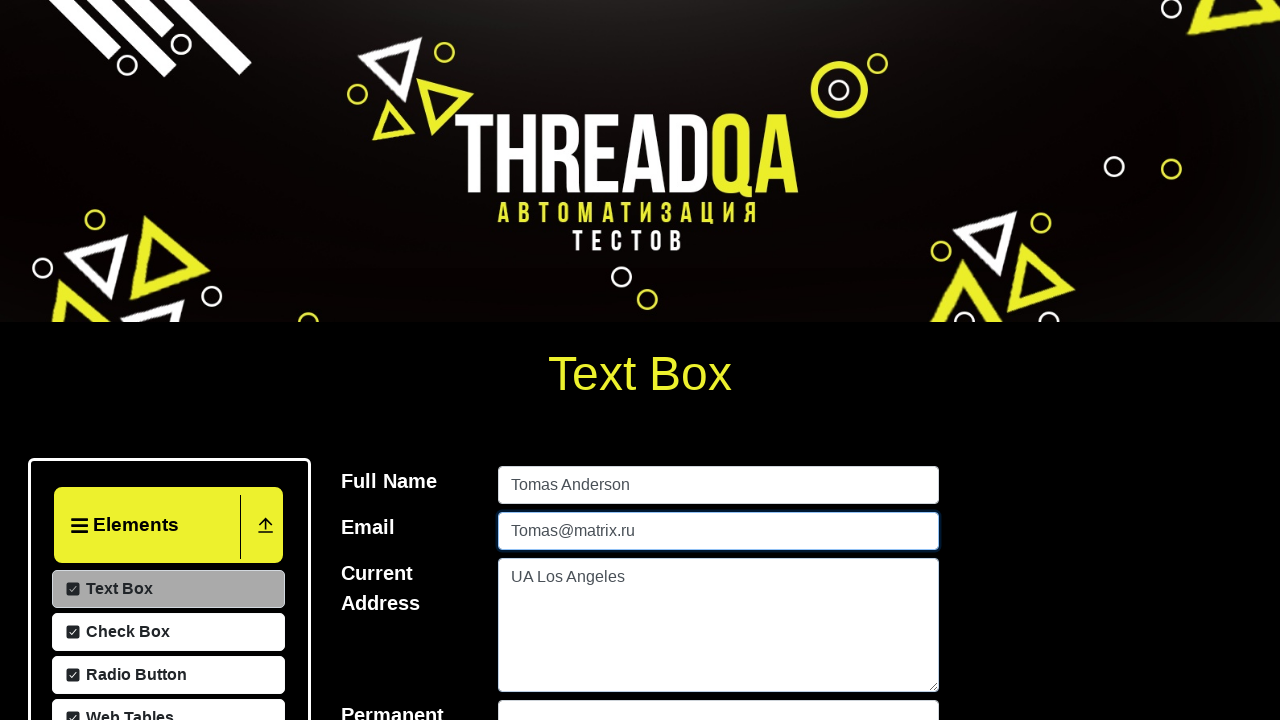

Filled in permanent address field with 'US Miami' on #permanentAddress
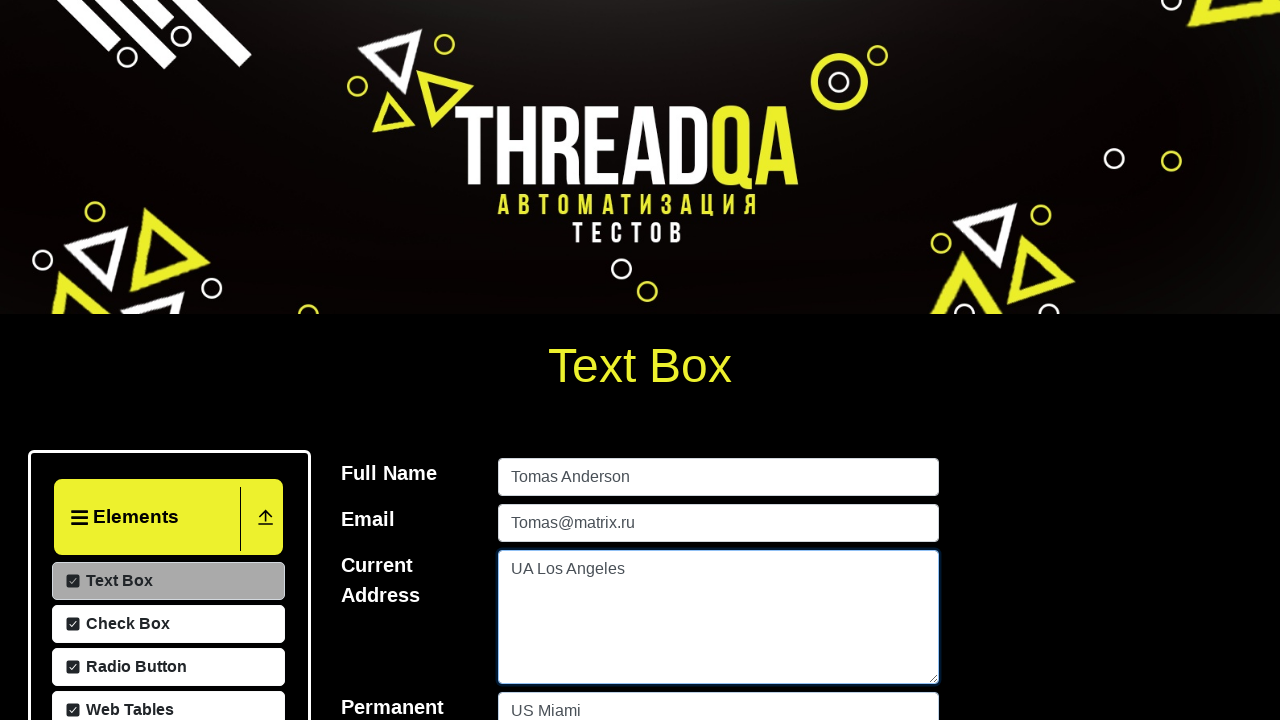

Clicked submit button to submit the form at (902, 360) on #submit
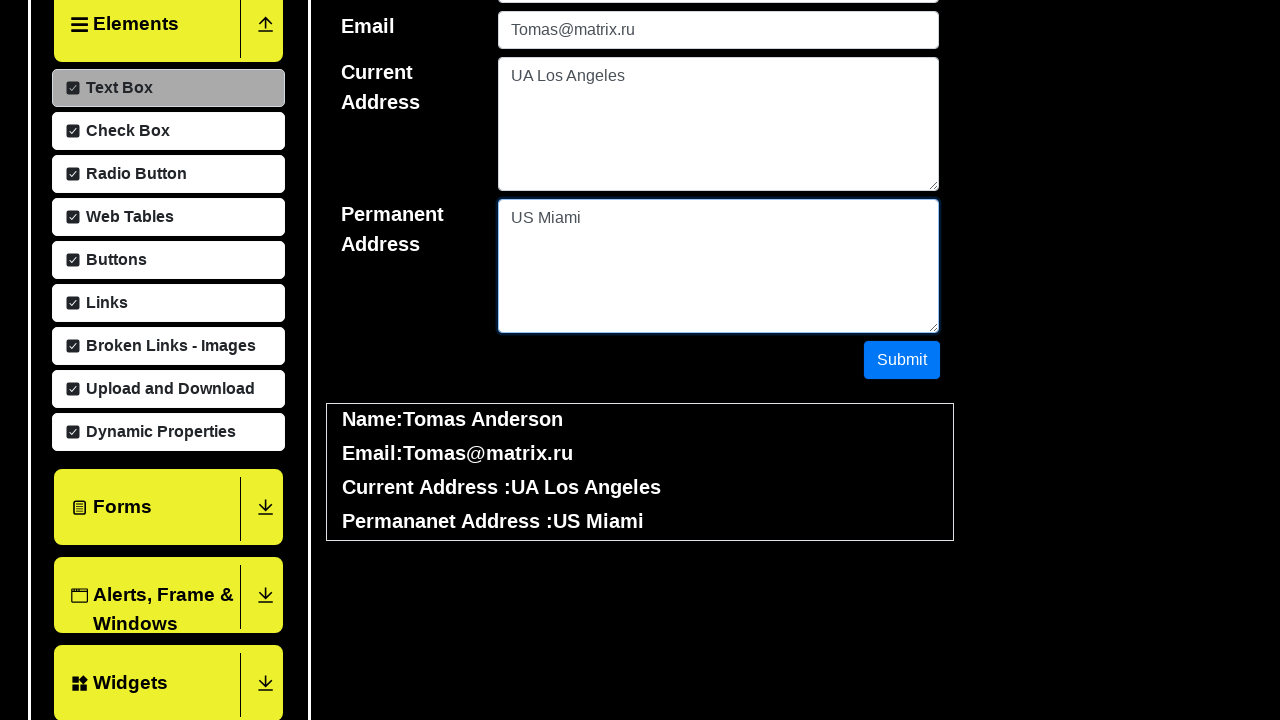

Form submission output appeared
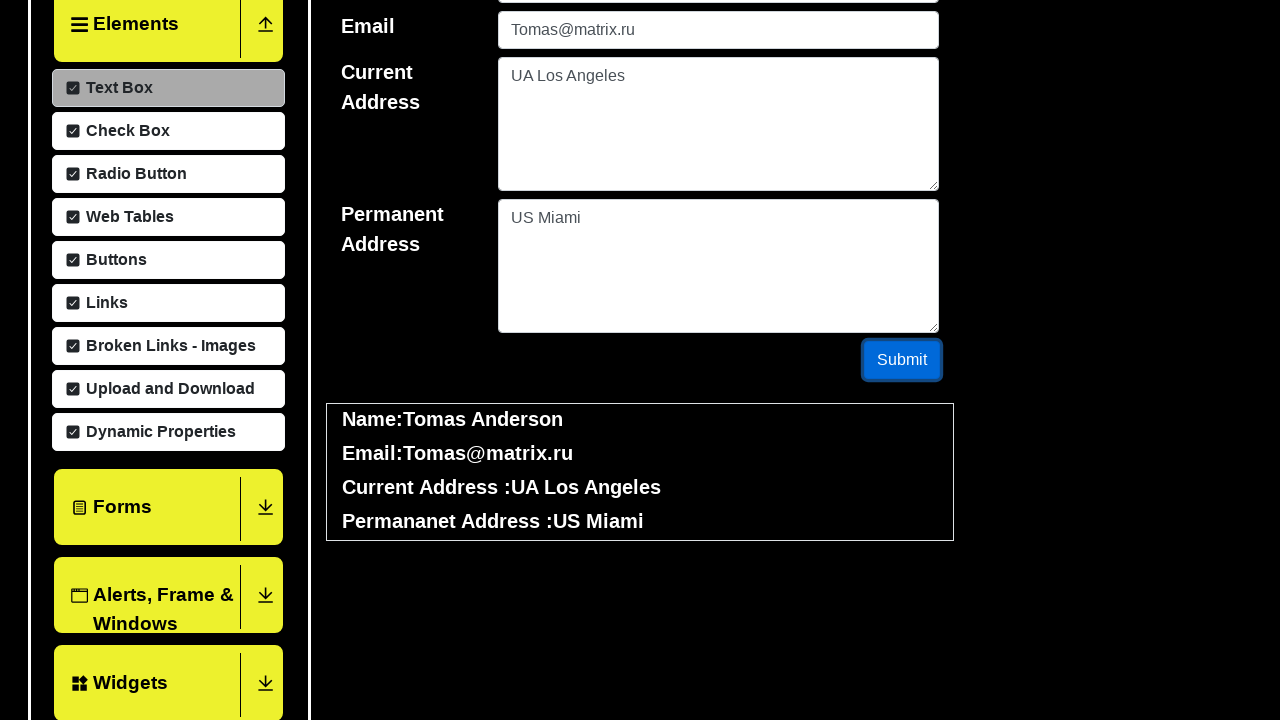

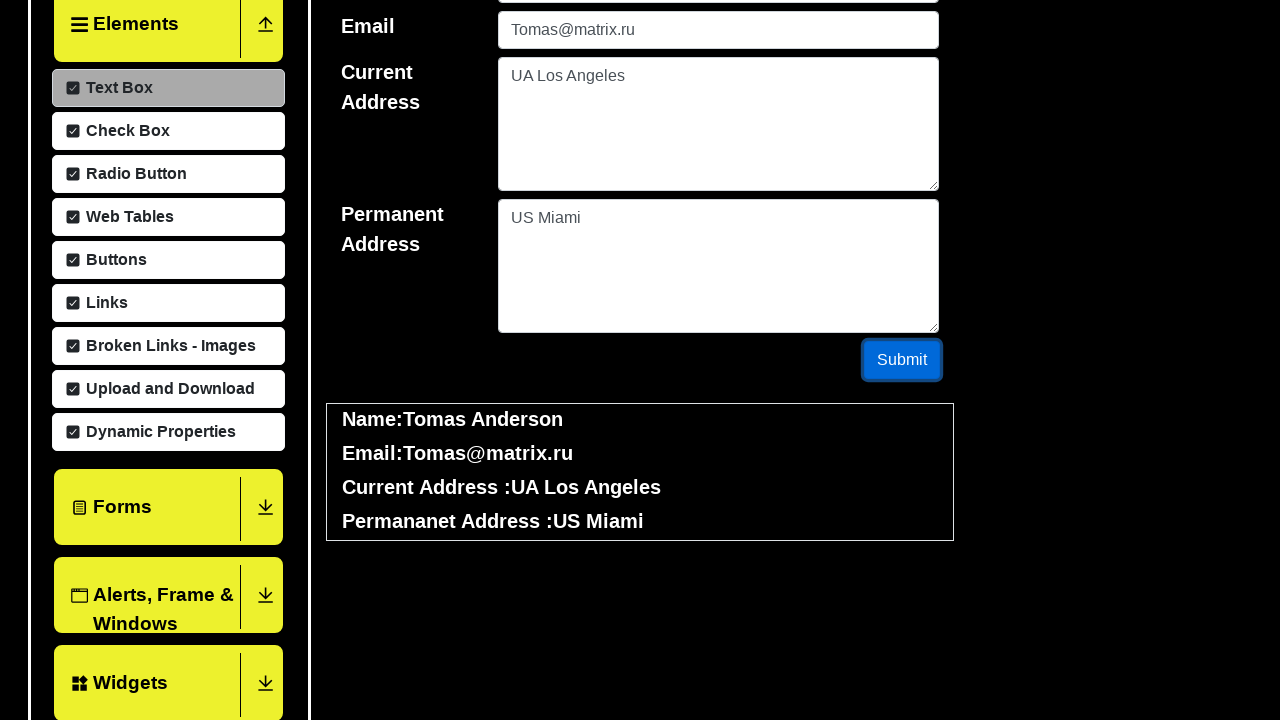